Navigates to the Mars news page and waits for news content to load, verifying the page displays news articles.

Starting URL: https://data-class-mars.s3.amazonaws.com/Mars/index.html

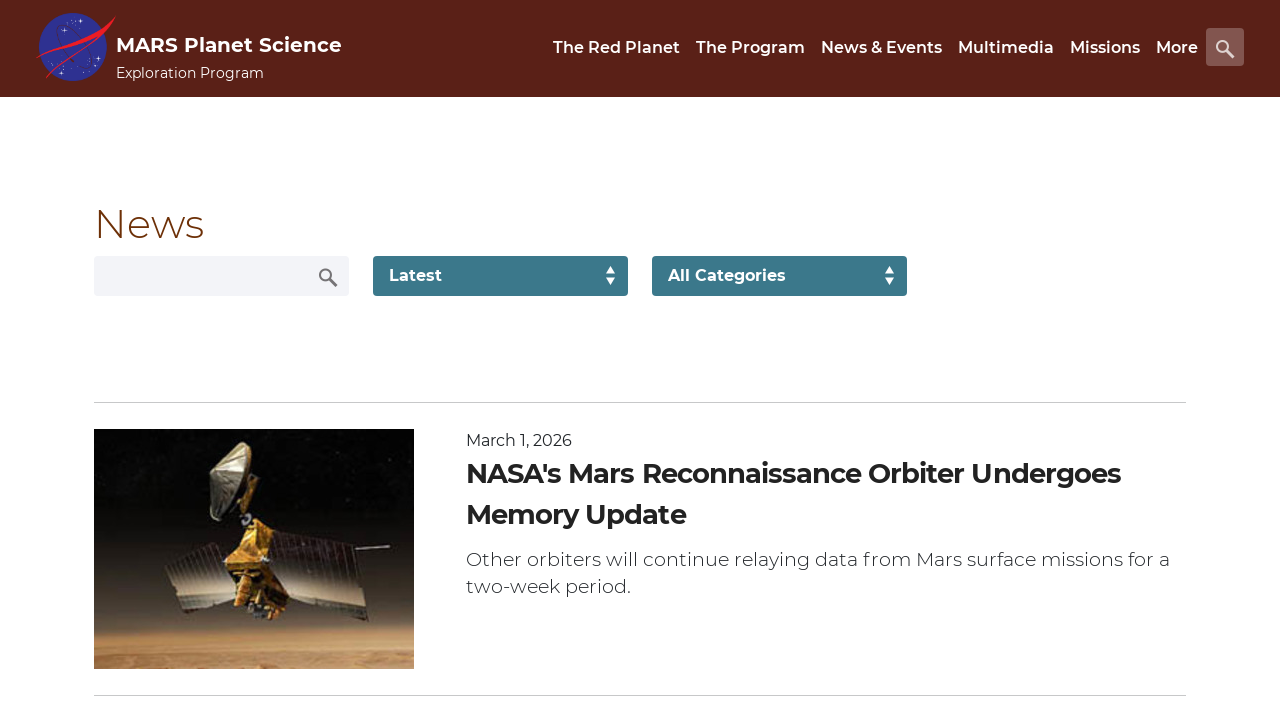

Navigated to Mars news page
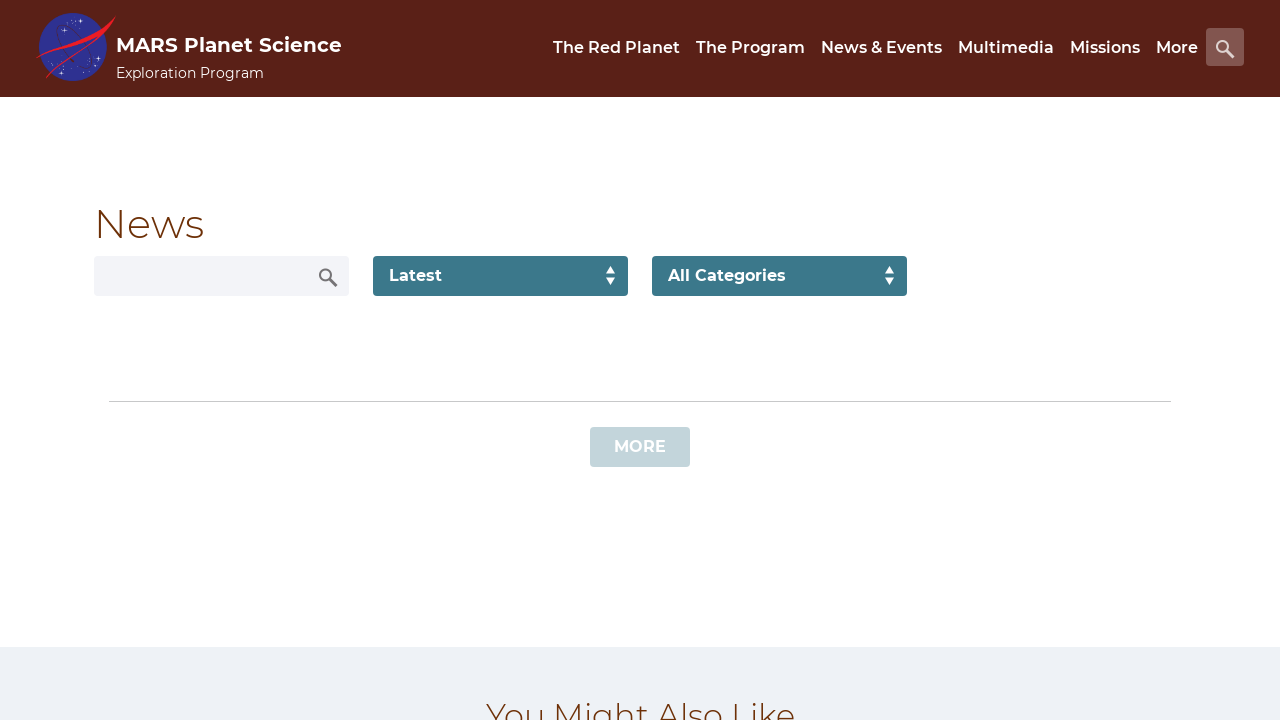

News content container loaded
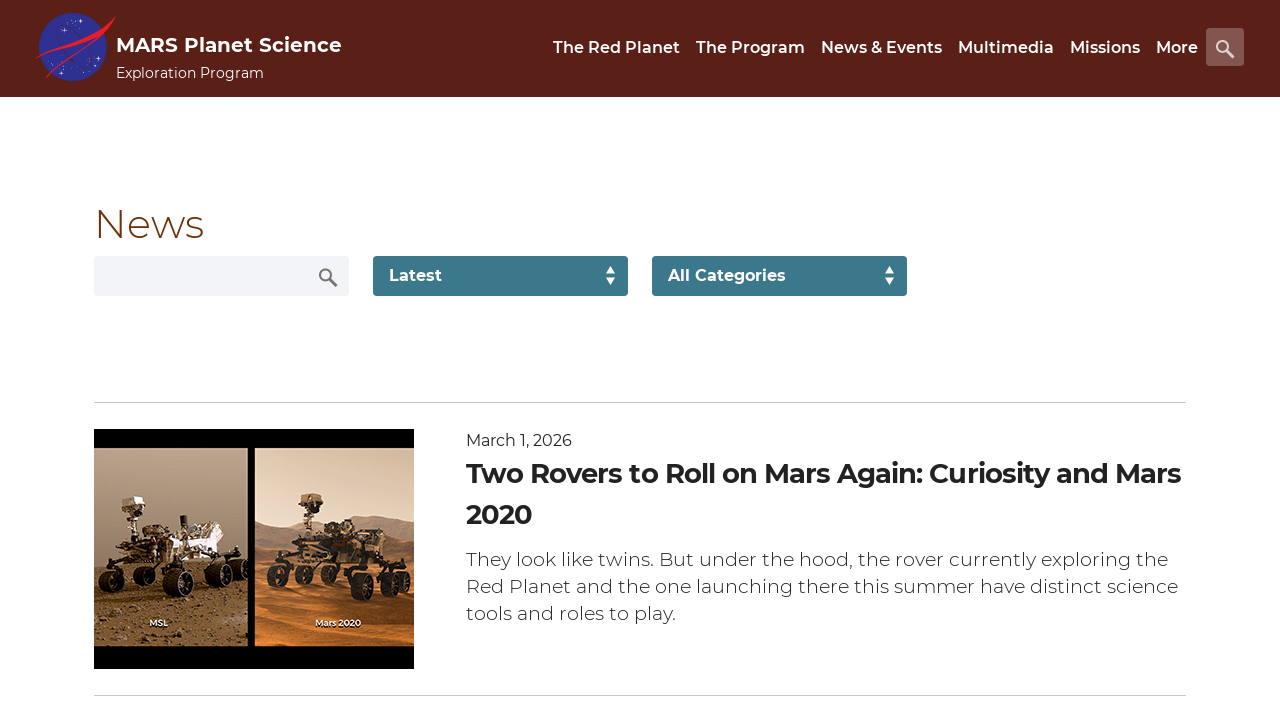

News title element is present
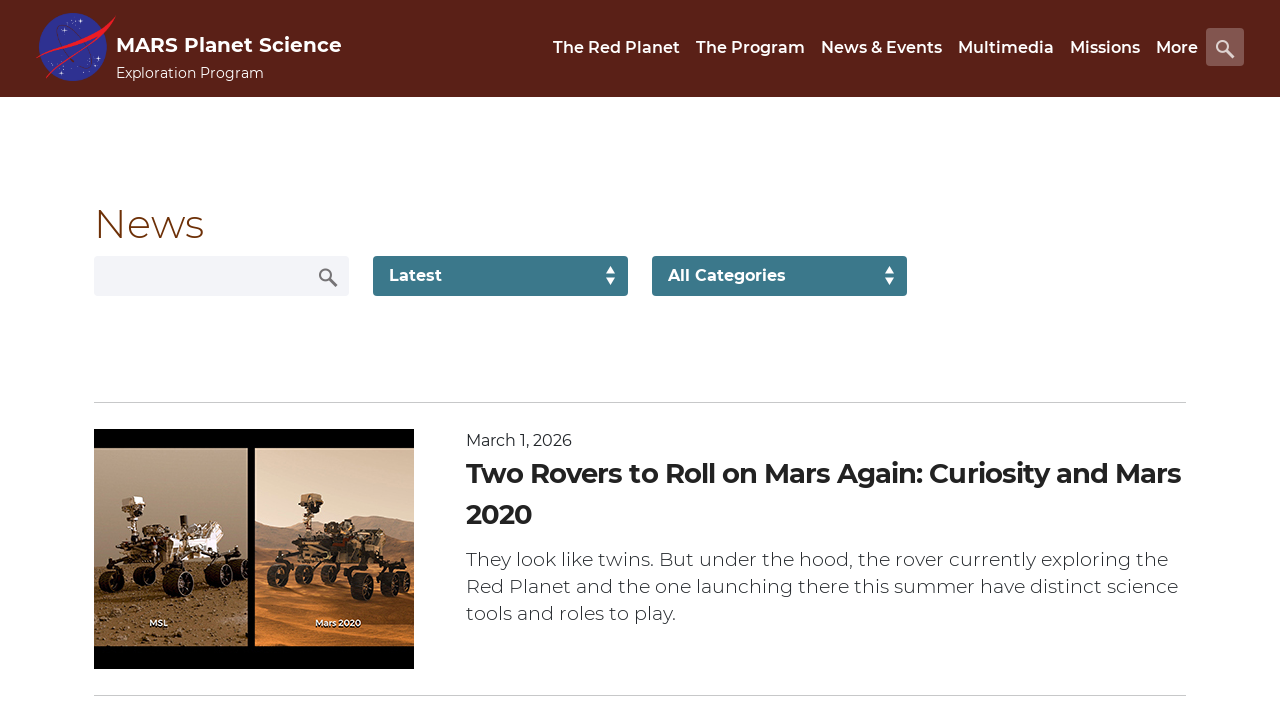

Article teaser body element is present
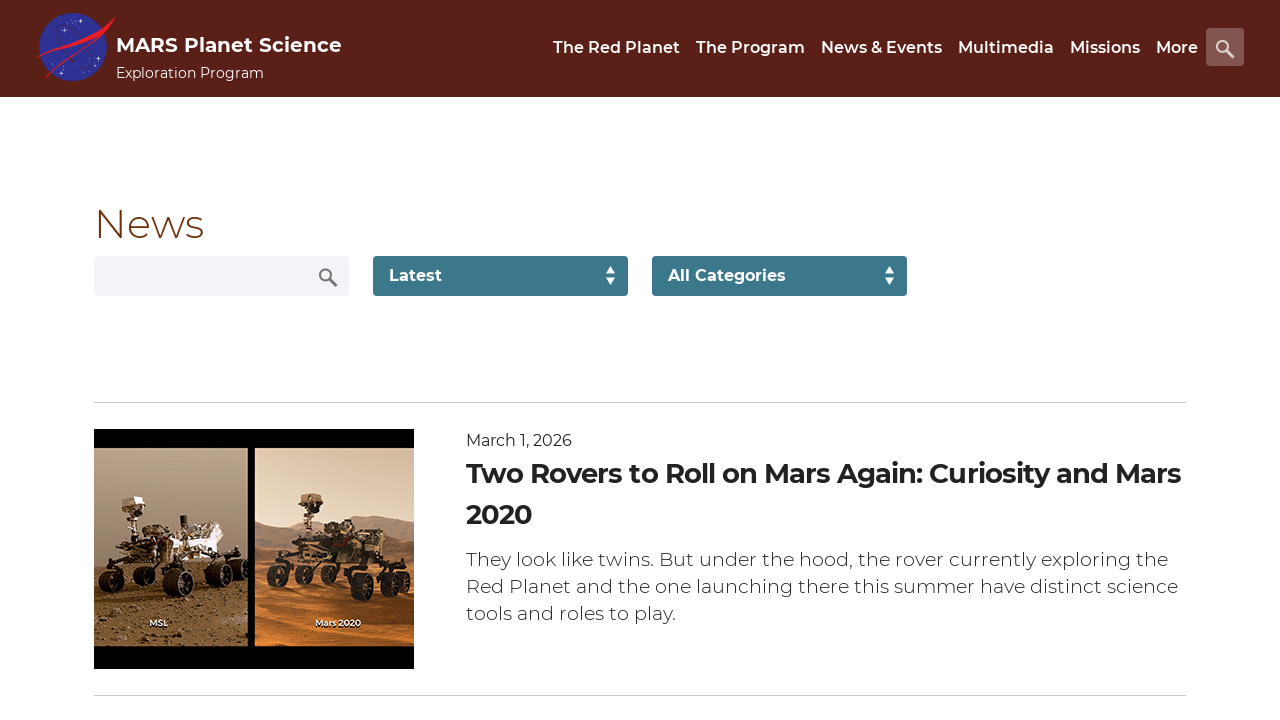

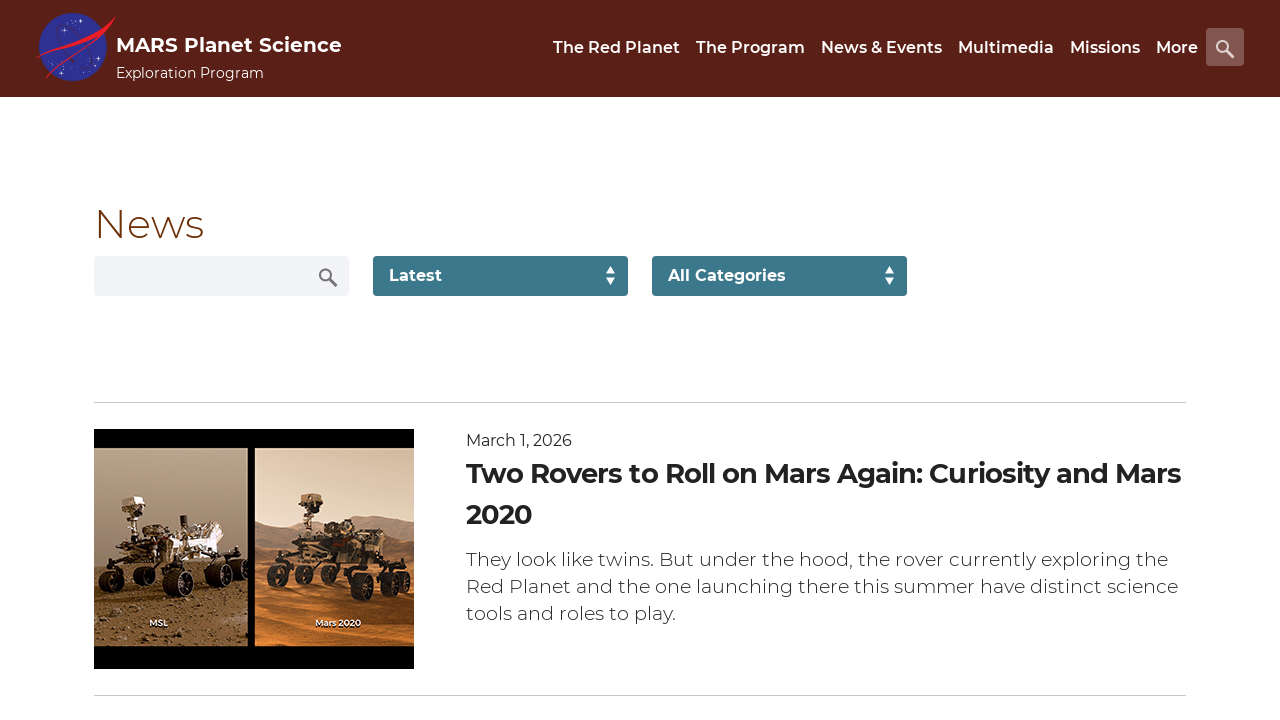